Tests the Google Cloud Pricing Calculator by clicking on the "Add to estimate" button.

Starting URL: https://cloud.google.com/products/calculator?hl=en

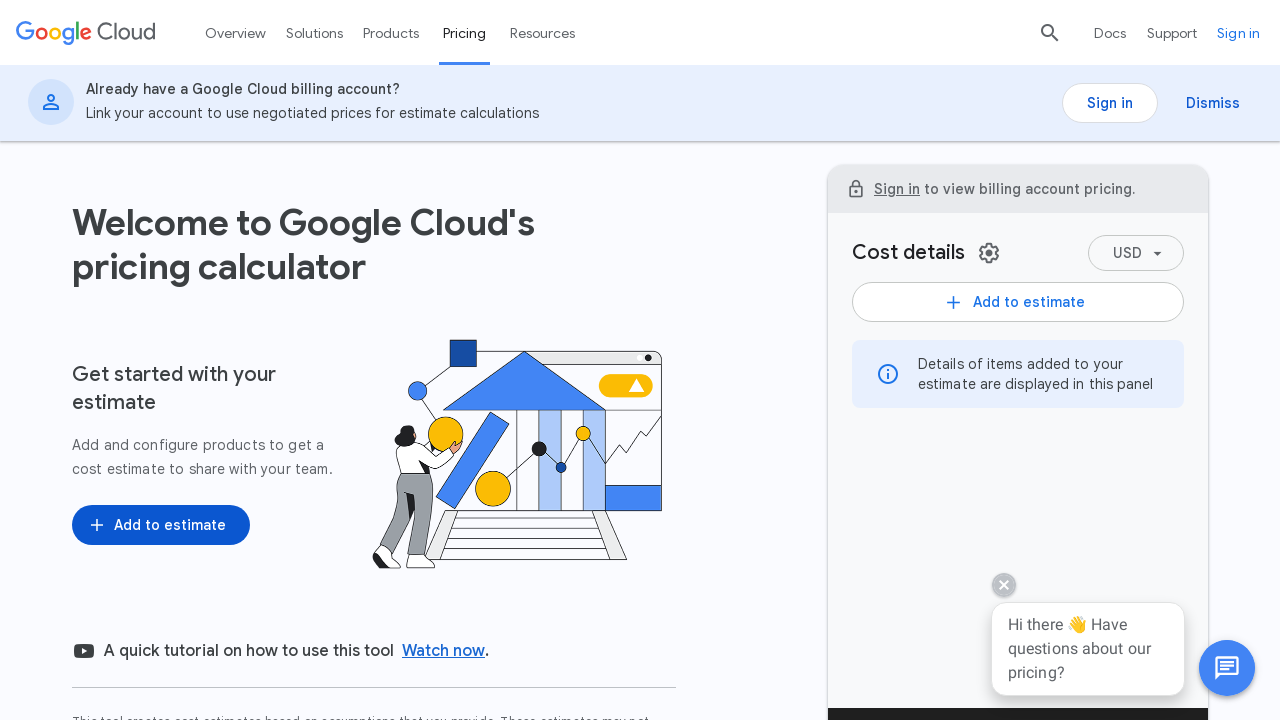

Navigated to Google Cloud Pricing Calculator
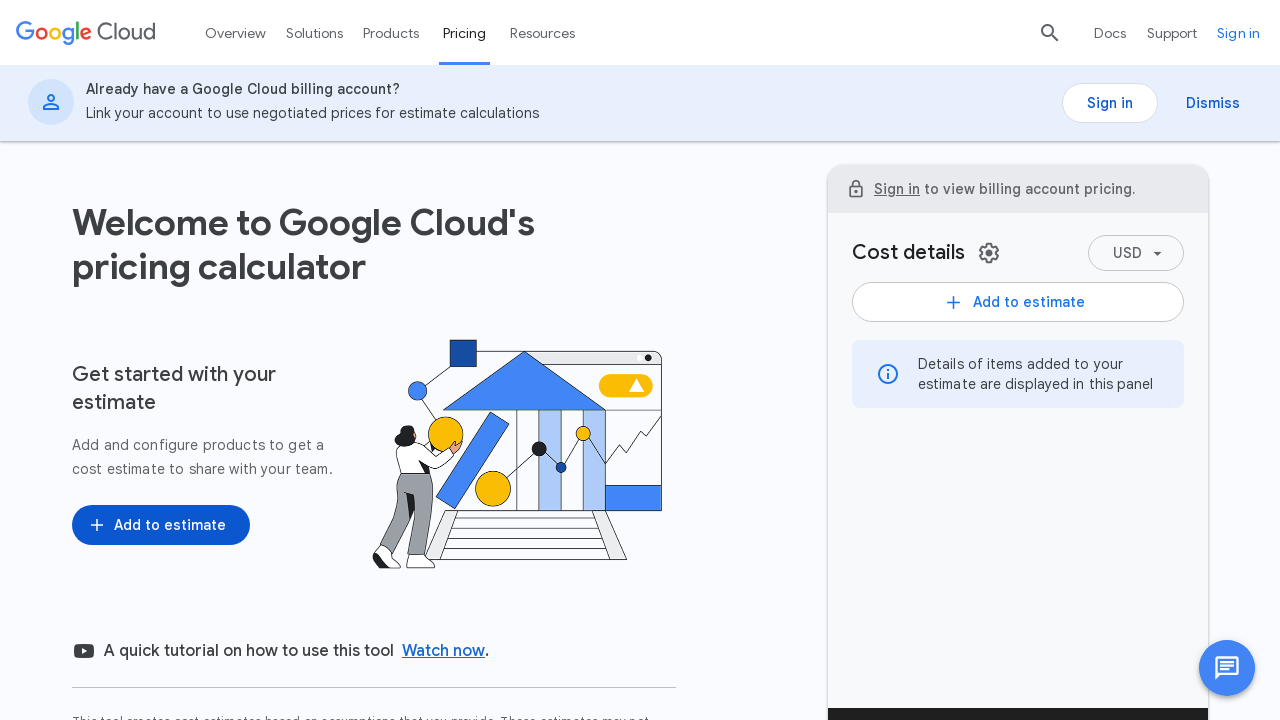

Clicked the 'Add to estimate' button at (161, 525) on button.UywwFc-LgbsSe
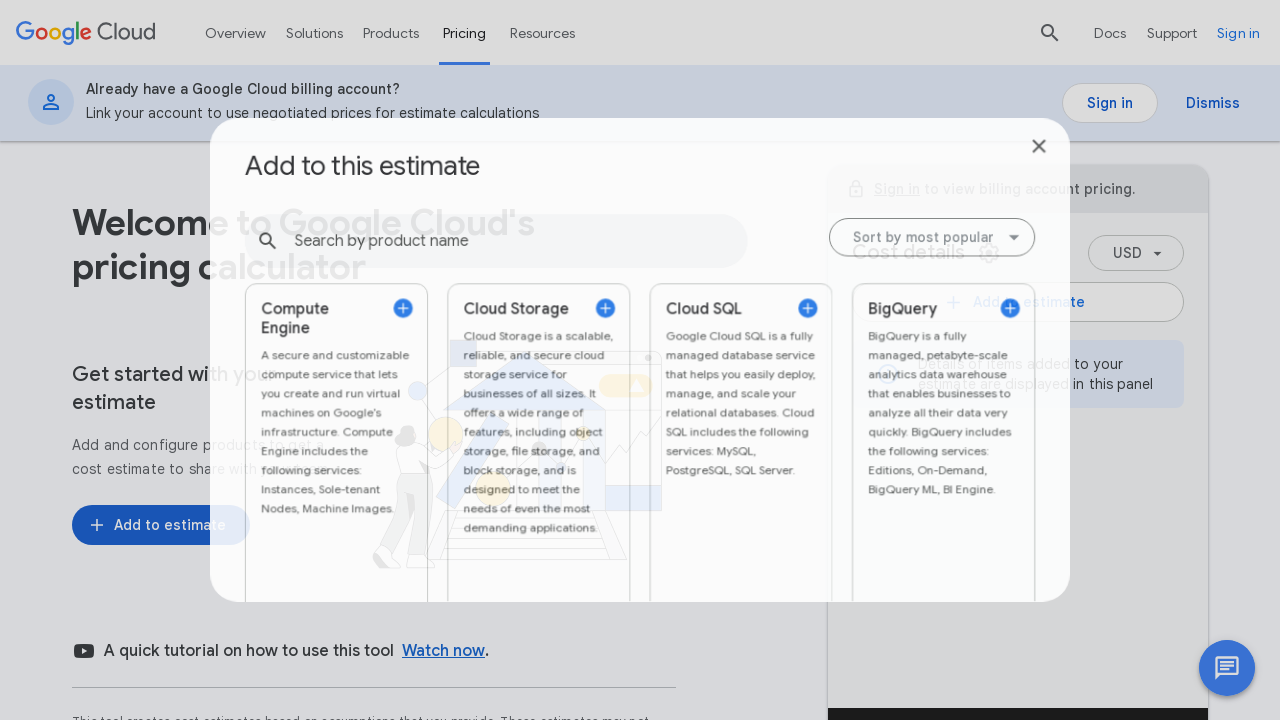

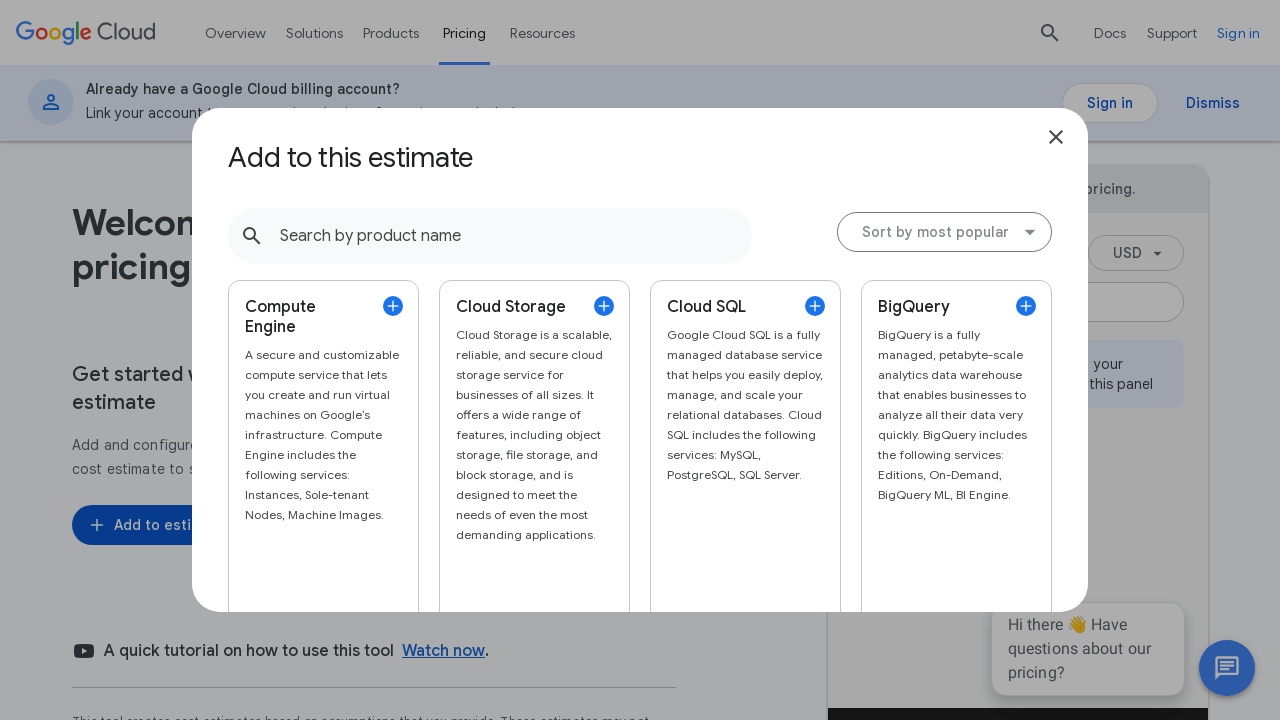